Tests selecting "Yellow" from the old style HTML select menu

Starting URL: https://demoqa.com/select-menu

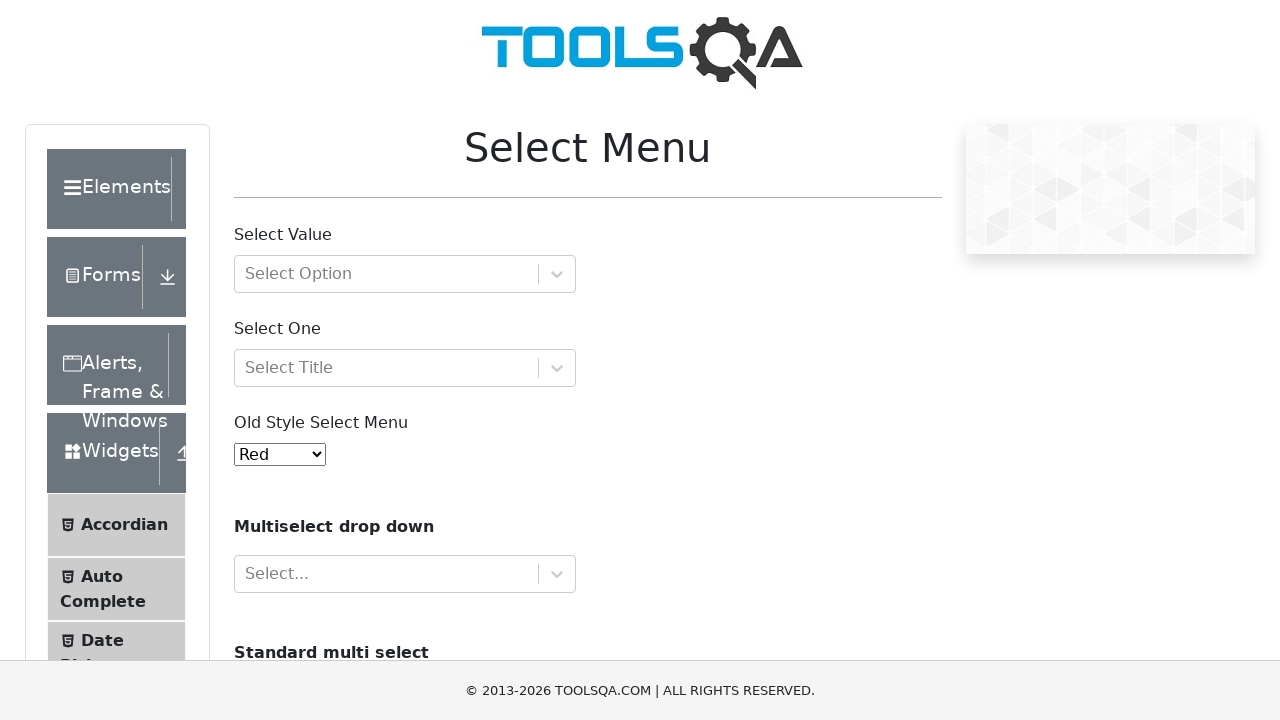

Navigated to select menu demo page
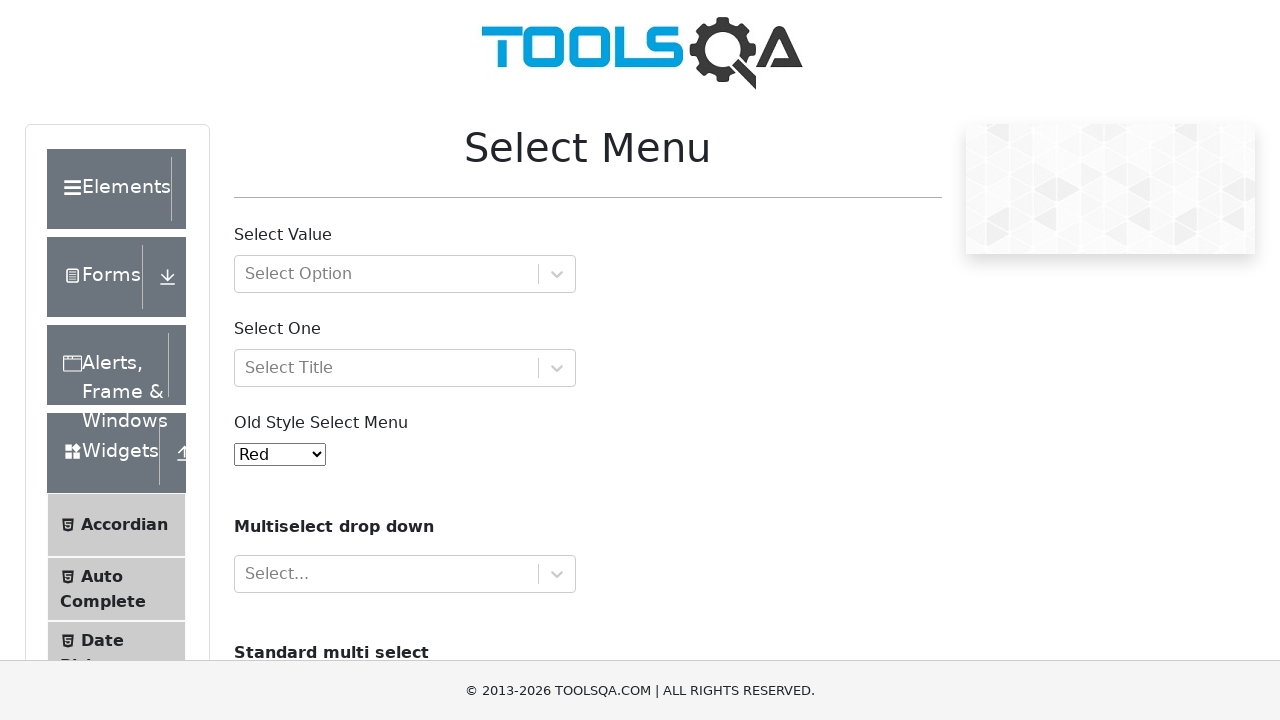

Selected 'Yellow' from the old style HTML select menu on #oldSelectMenu
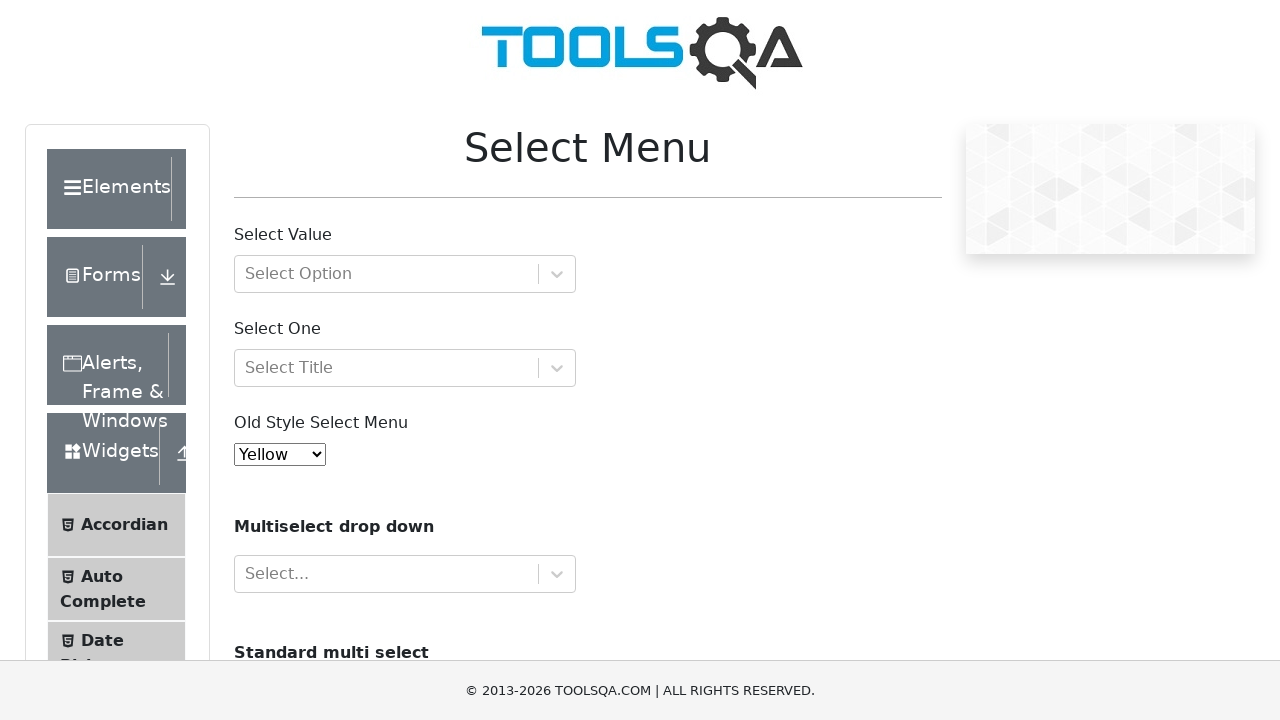

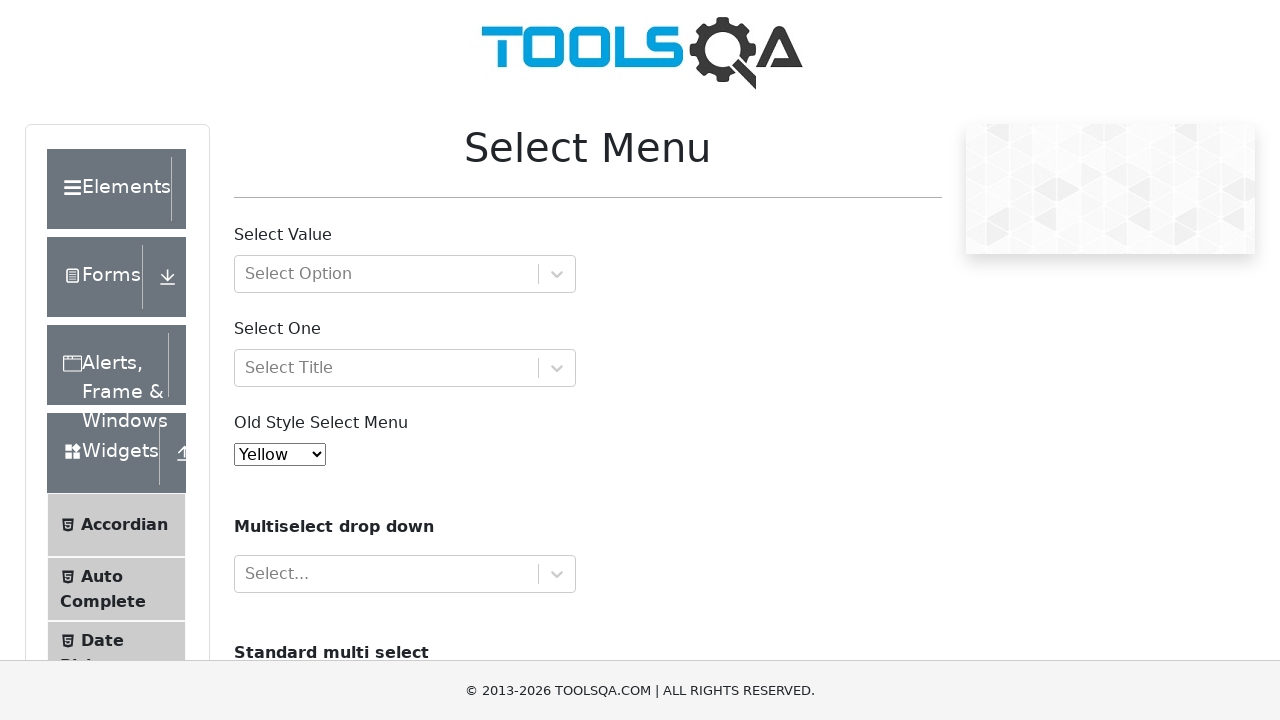